Tests dynamic loading functionality by clicking the Start button to initiate loading of a hidden element, then verifies that "Hello World!" text is displayed after the element loads.

Starting URL: https://the-internet.herokuapp.com/dynamic_loading/1

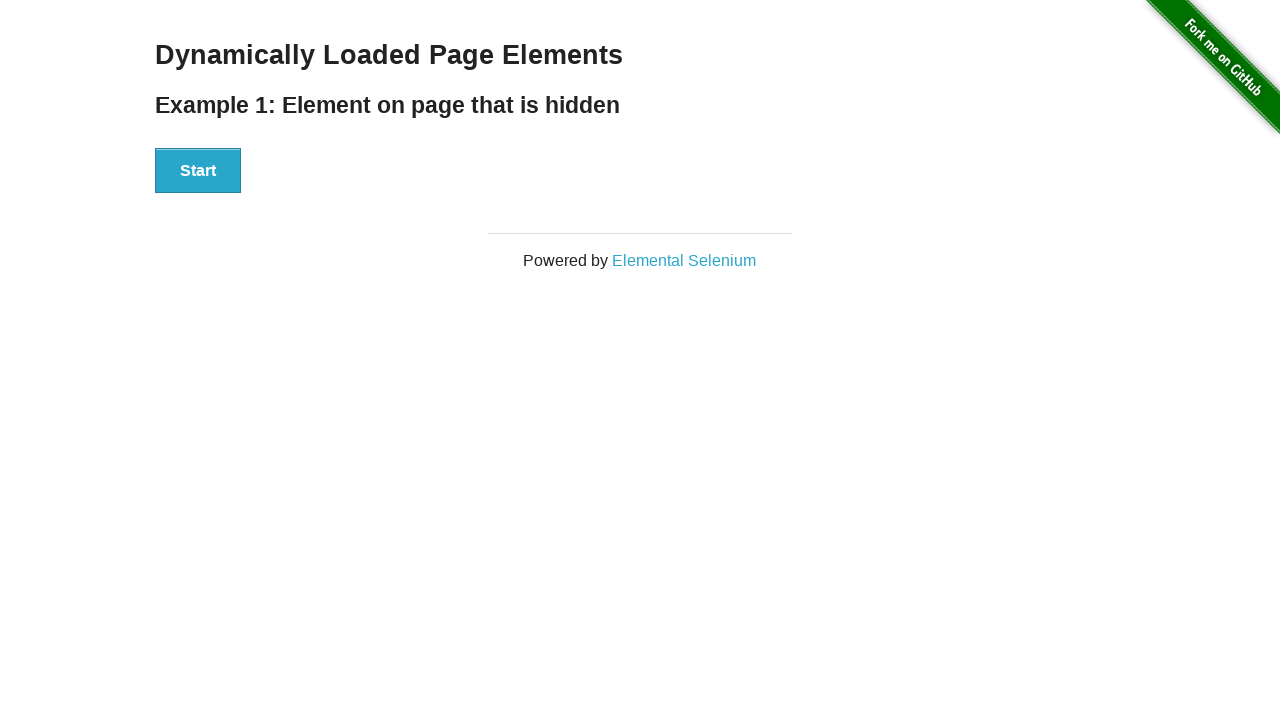

Clicked Start button to initiate dynamic loading at (198, 171) on xpath=//button[text()='Start']
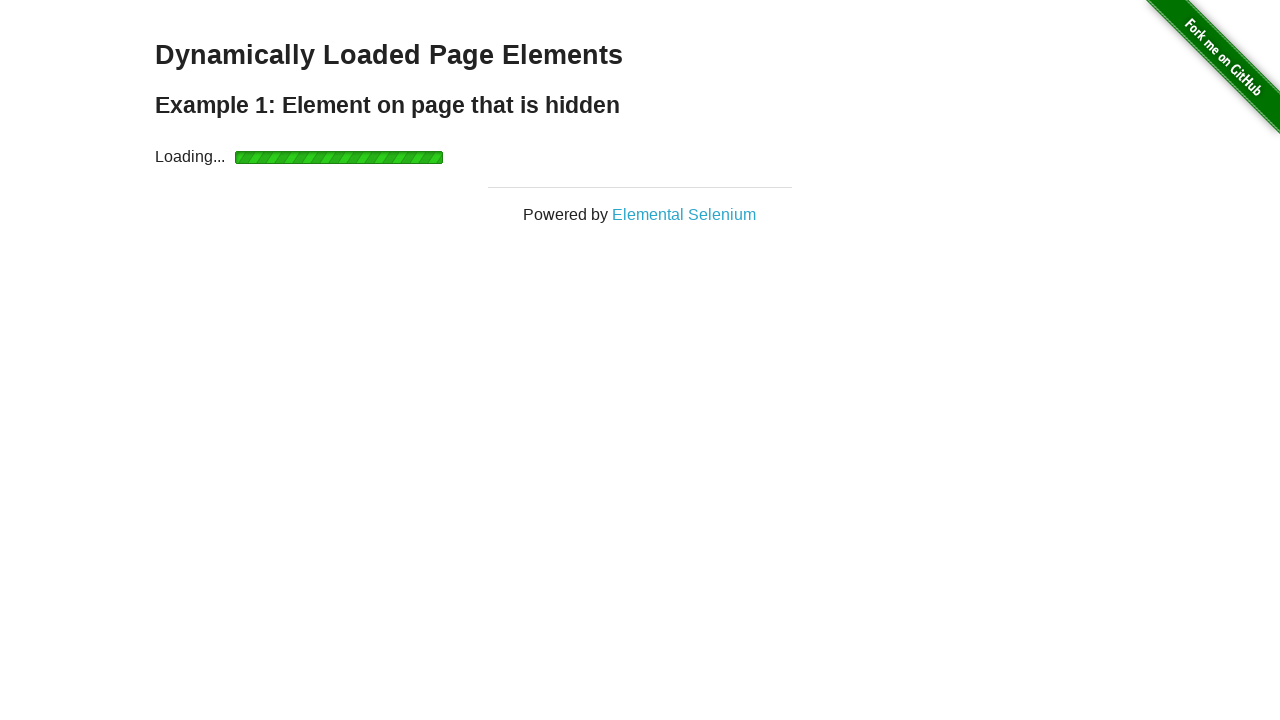

Verified that 'Hello World!' text is displayed after element loaded
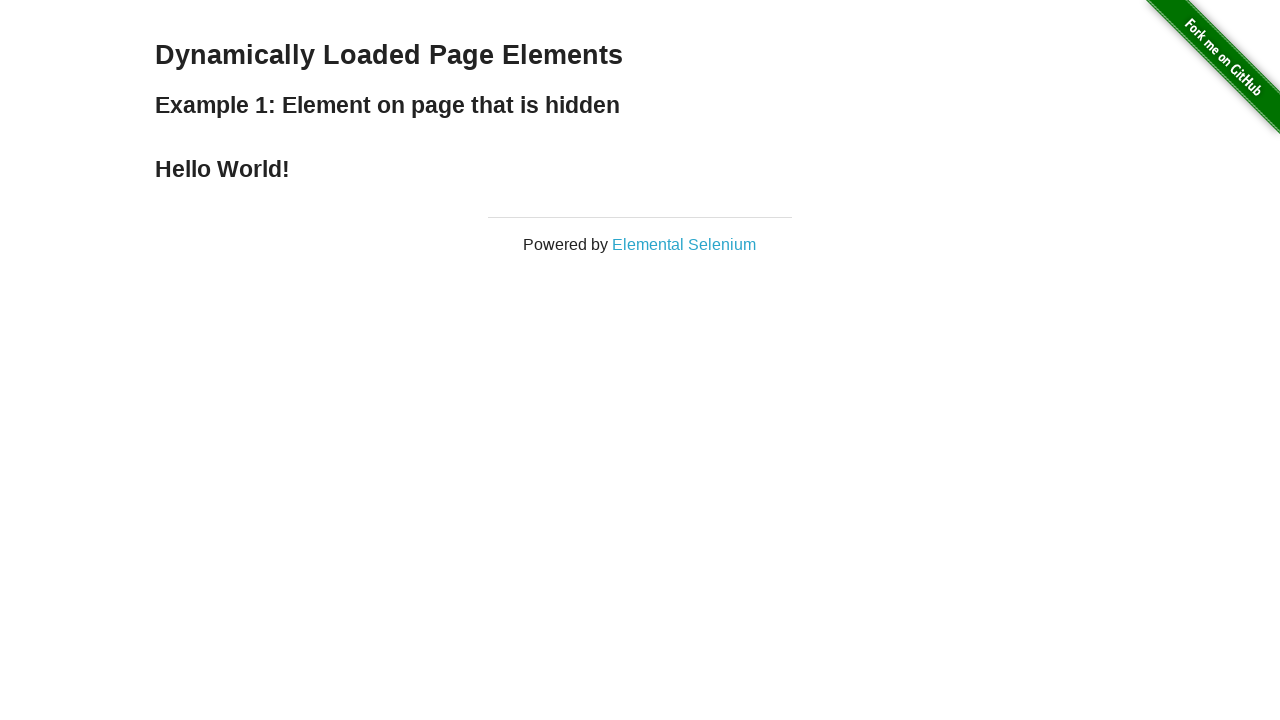

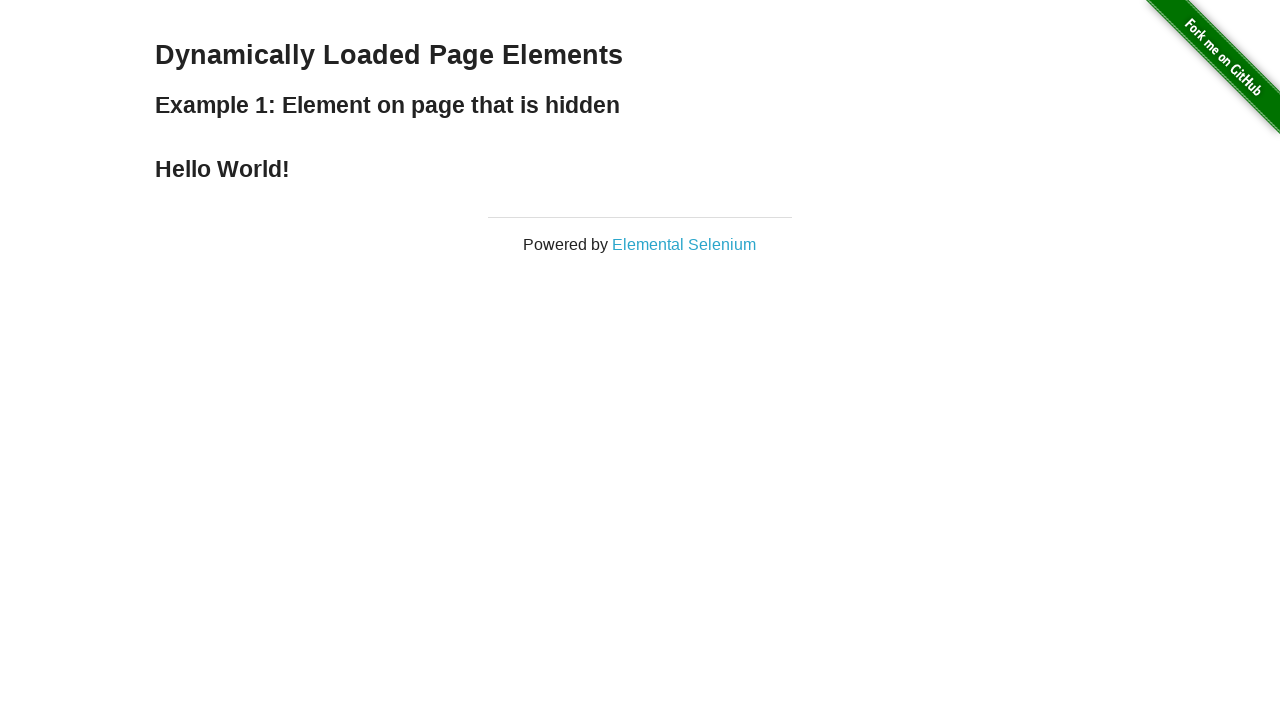